Tests JavaScript alert handling by clicking alert button, accepting the alert, and verifying success message

Starting URL: http://practice.cydeo.com/javascript_alerts

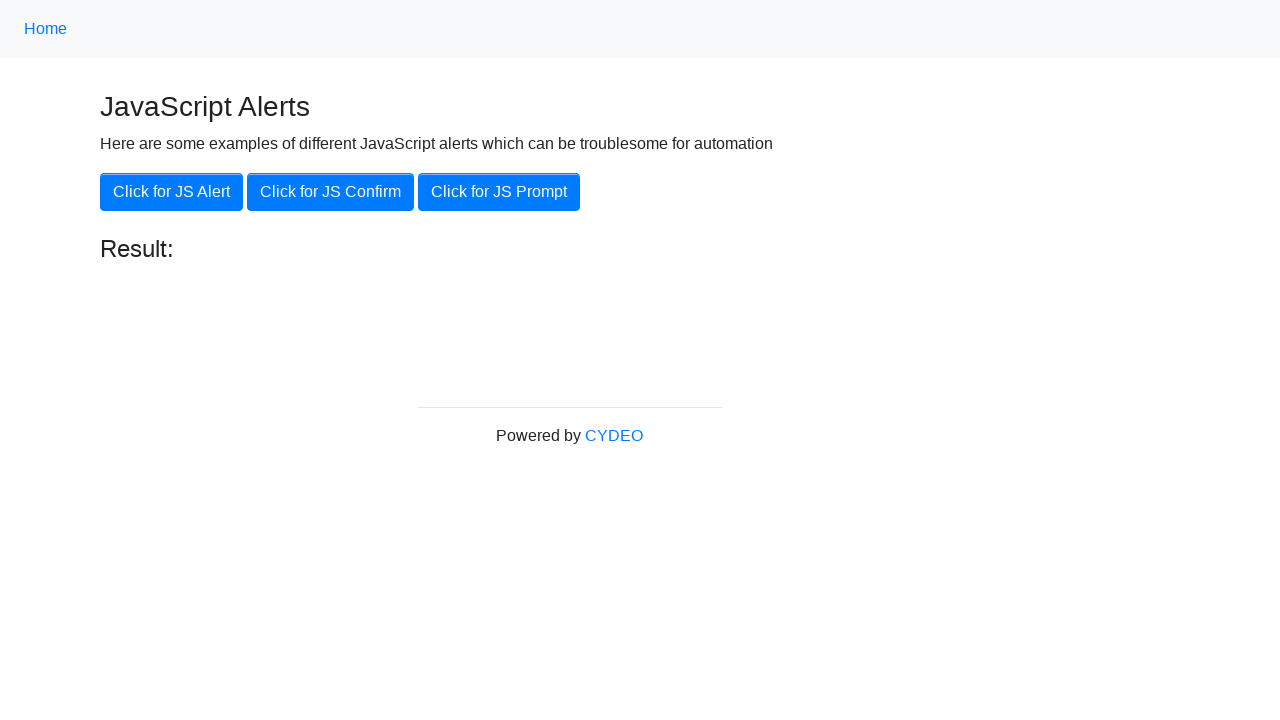

Clicked the 'Click for JS Alert' button at (172, 192) on xpath=//button[.='Click for JS Alert']
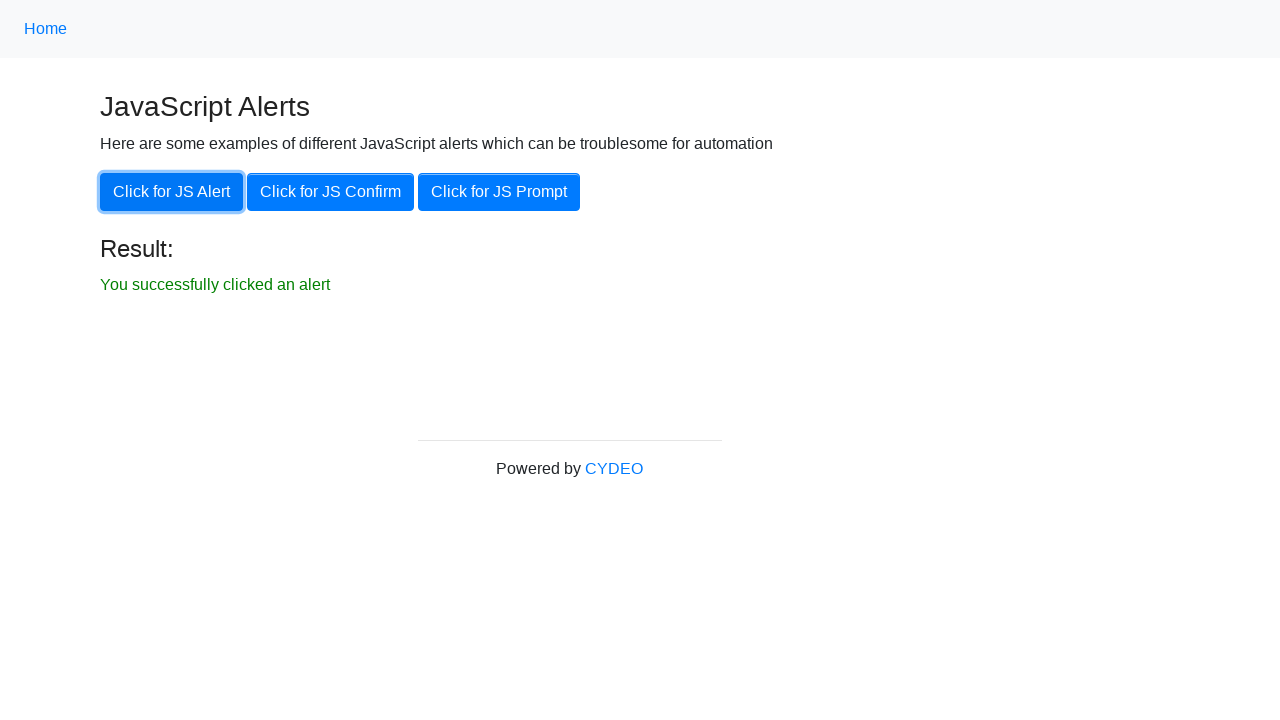

Set up dialog handler to accept alerts
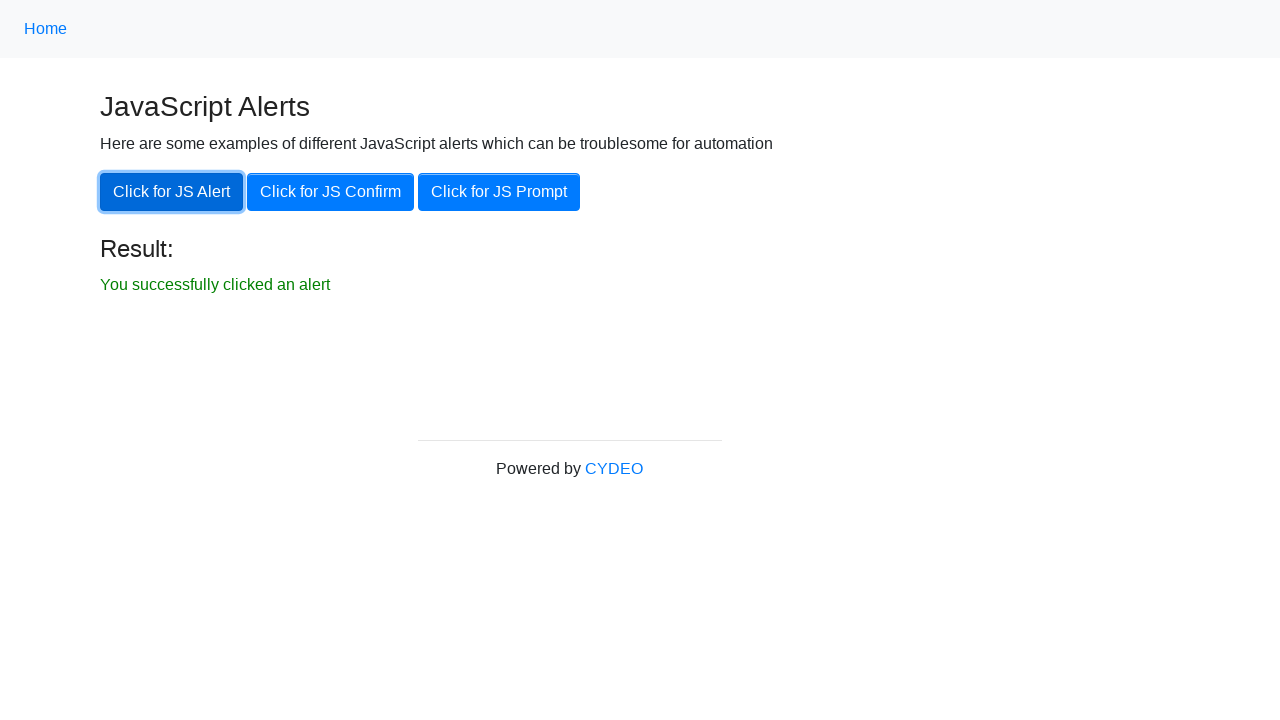

Clicked the 'Click for JS Alert' button again to trigger and accept the alert at (172, 192) on xpath=//button[.='Click for JS Alert']
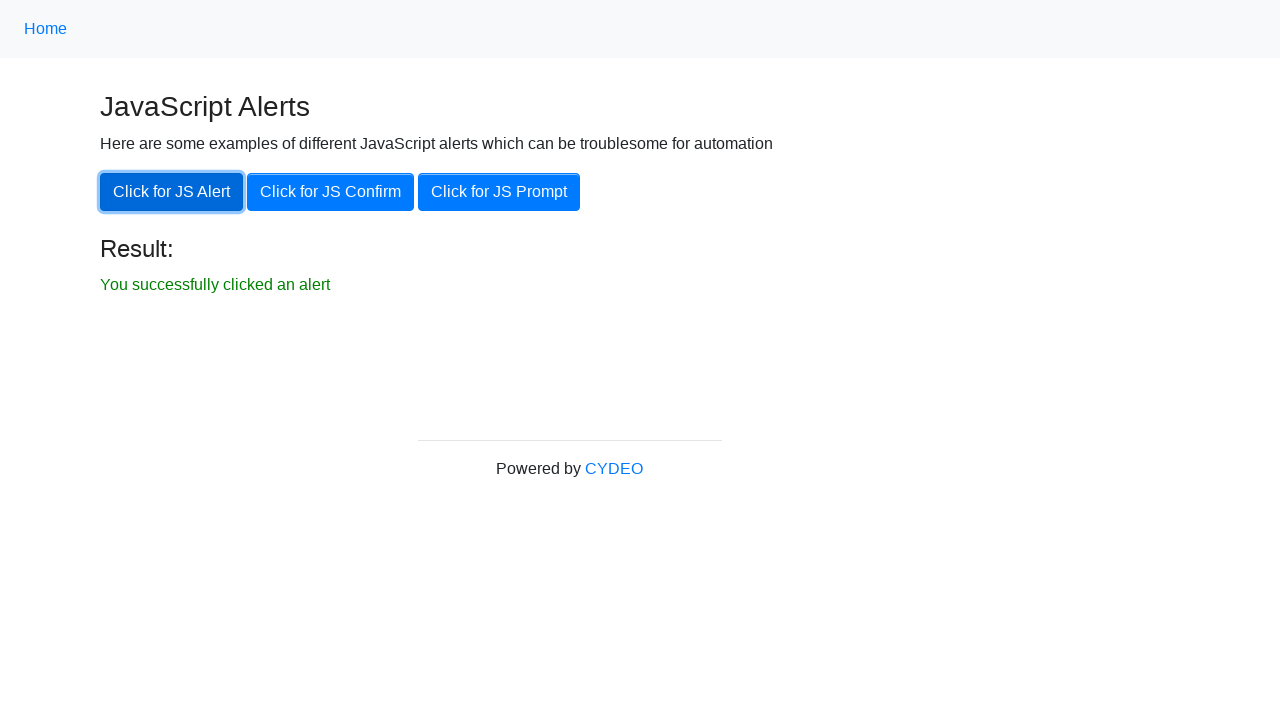

Verified success message appeared after accepting the alert
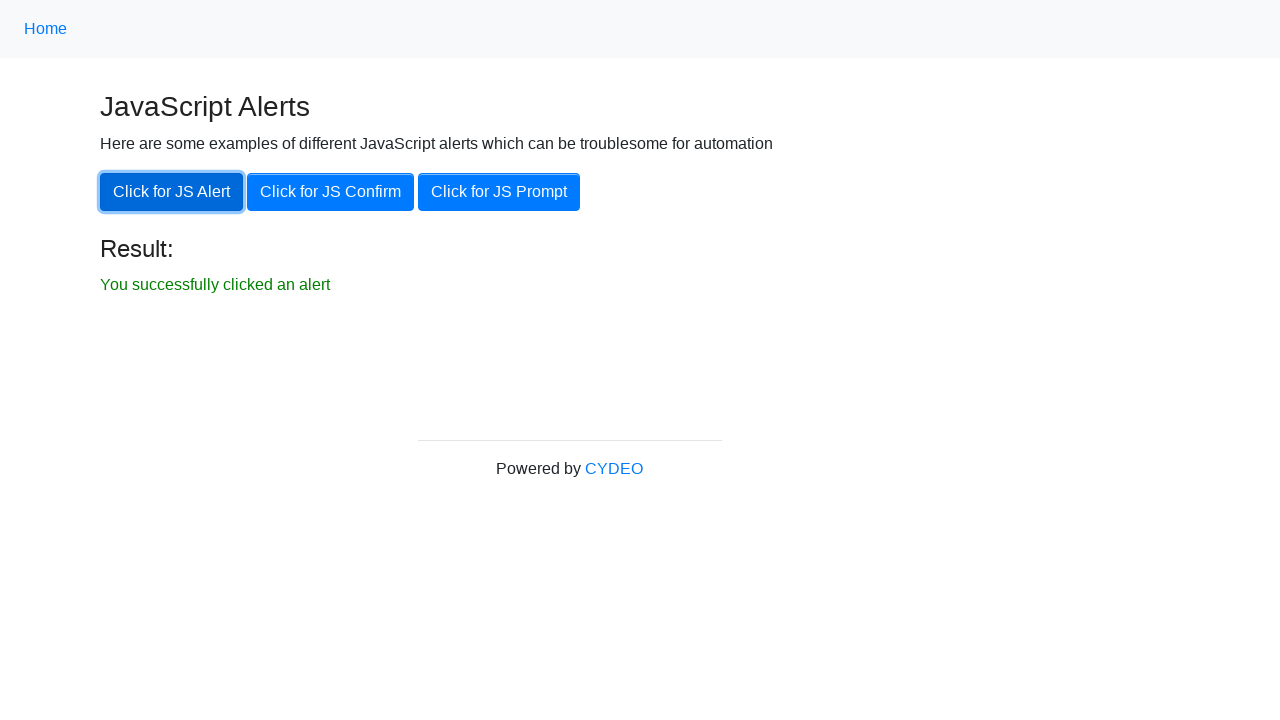

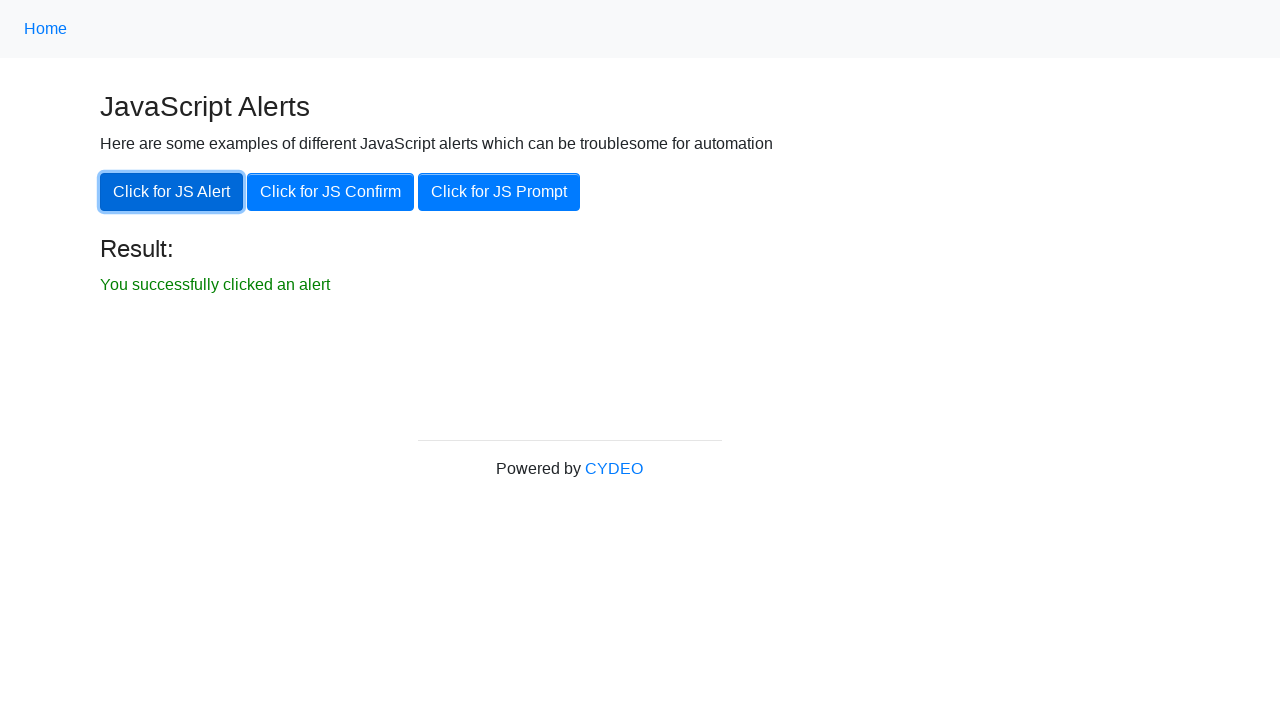